Tests popup functionality by clicking the popup button, verifying the popup appears, and closing it

Starting URL: https://thefreerangetester.github.io/sandbox-automation-testing/

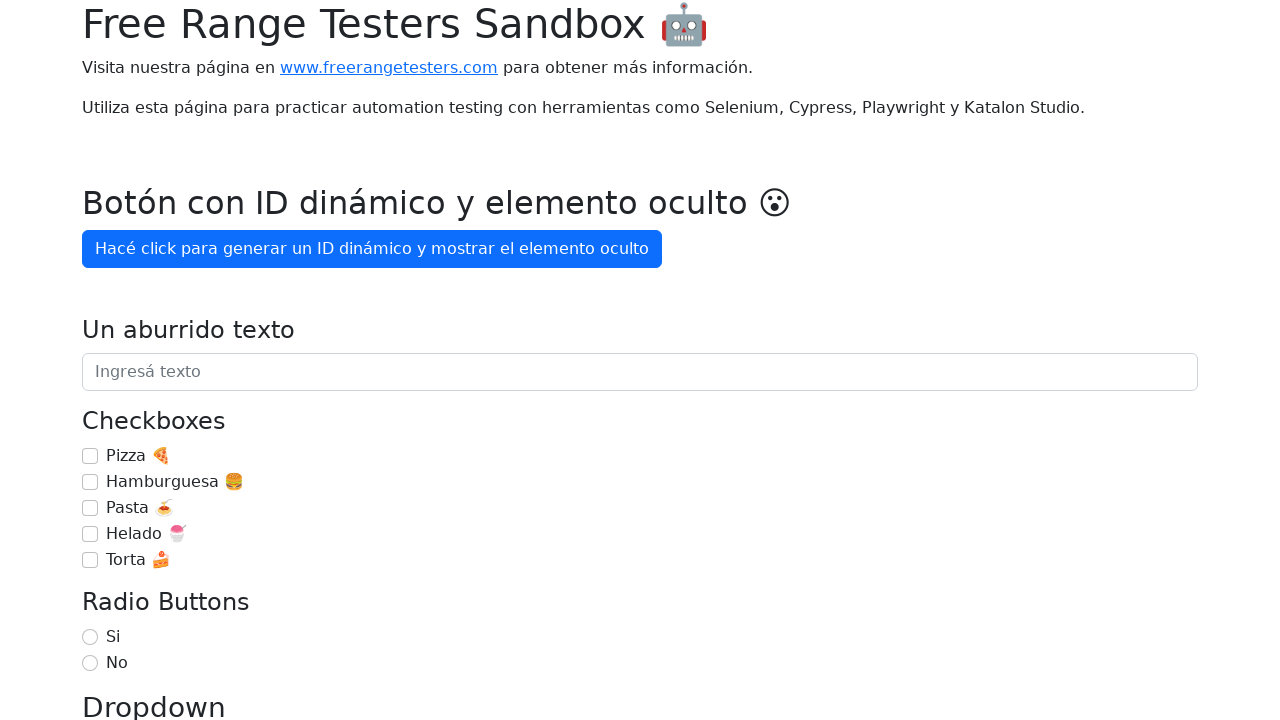

Clicked 'Mostrar popup' button to open popup at (154, 361) on internal:role=button[name="Mostrar popup"i]
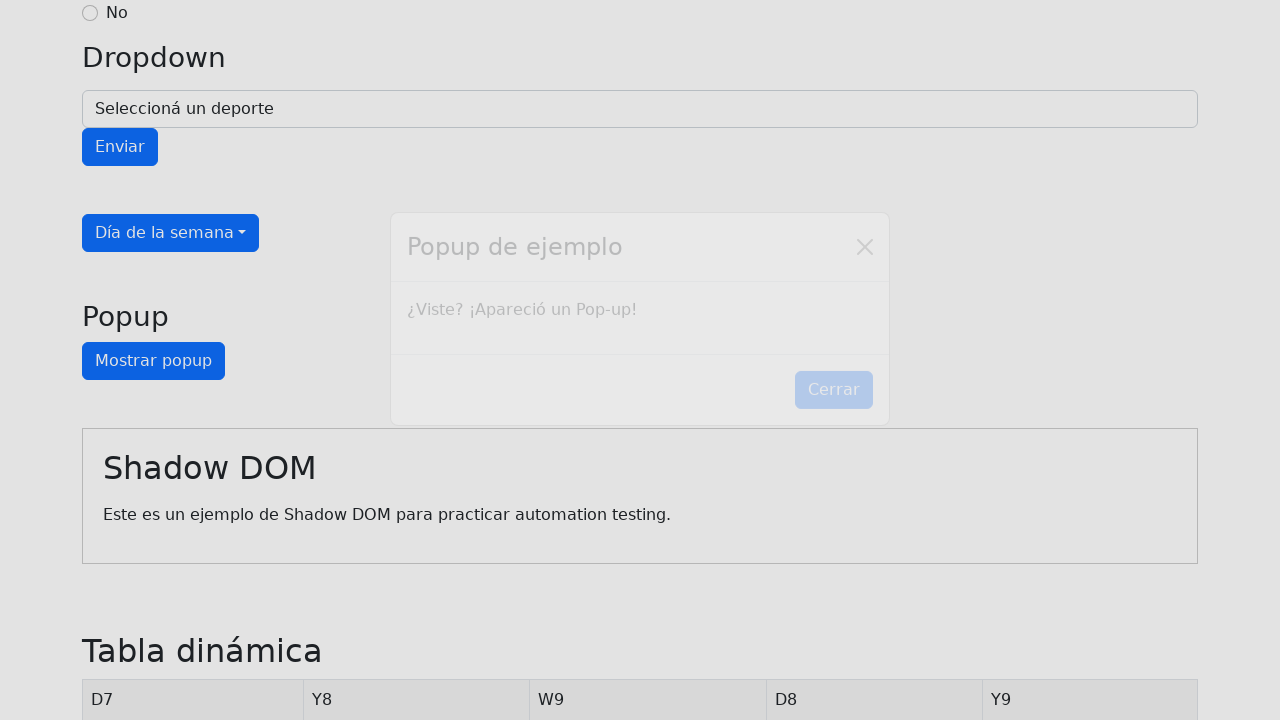

Popup message '¿Viste? ¡Apareció un Pop-up!' appeared on screen
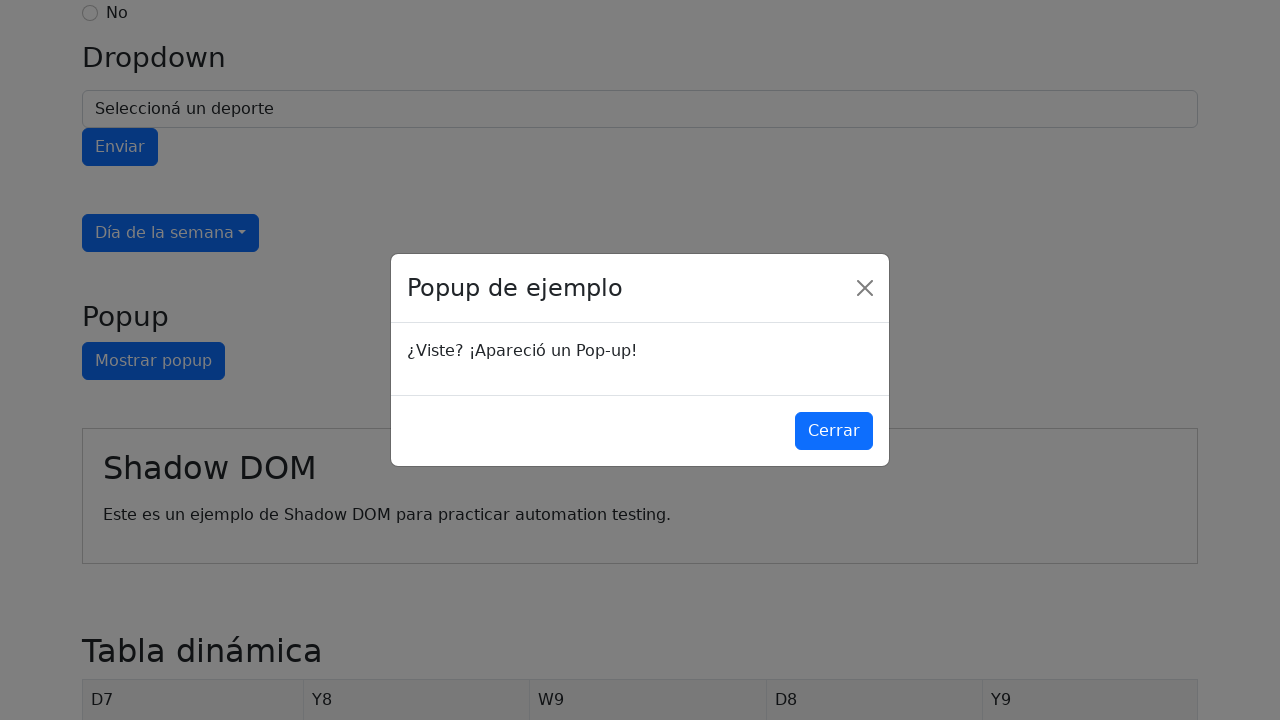

Clicked 'Cerrar' button to close popup at (834, 431) on internal:role=button[name="Cerrar"i]
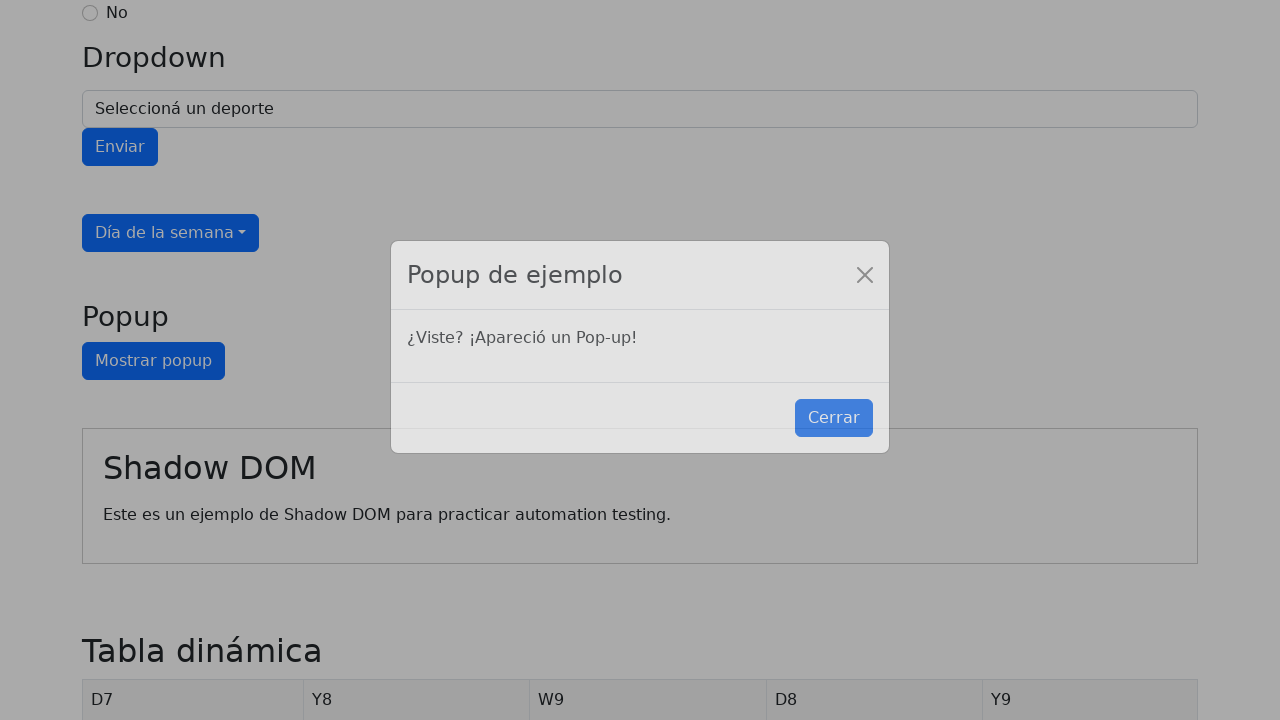

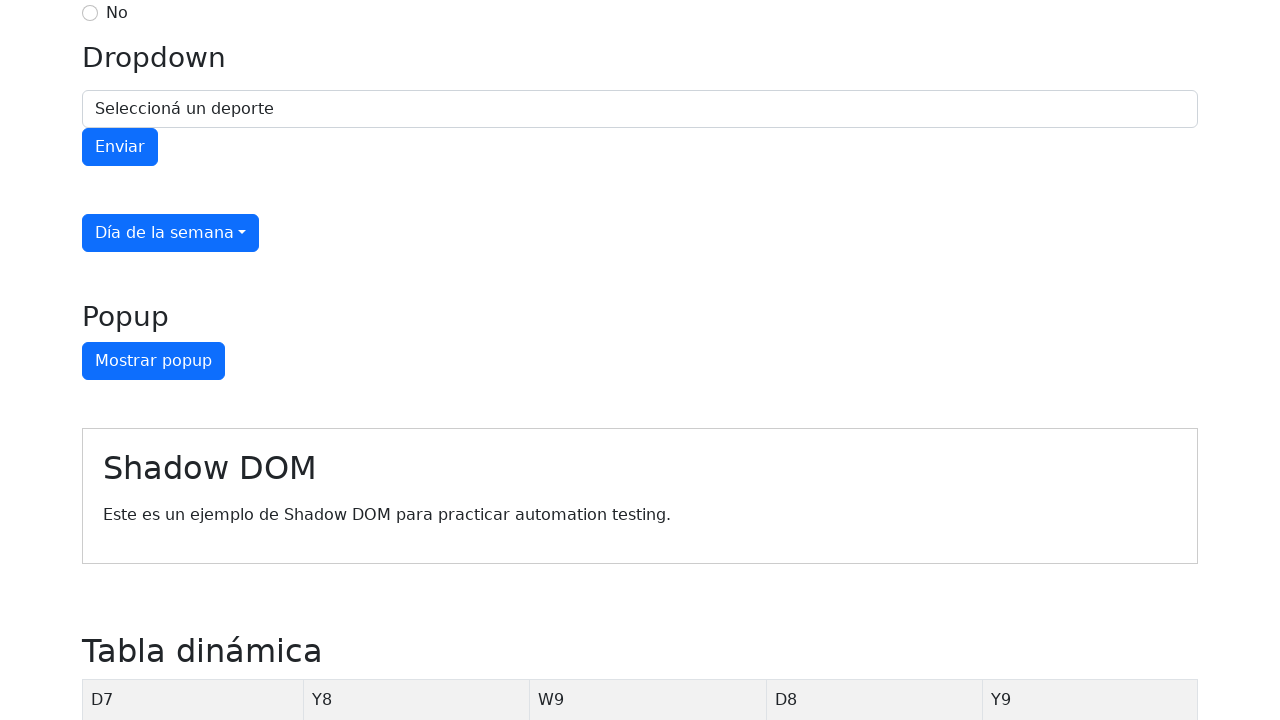